Tests that all plot controls are interactive by clicking zoom, pan, select, zoom in/out, and reset buttons.

Starting URL: https://badj.github.io/NZGovDebtTrends2002-2025/

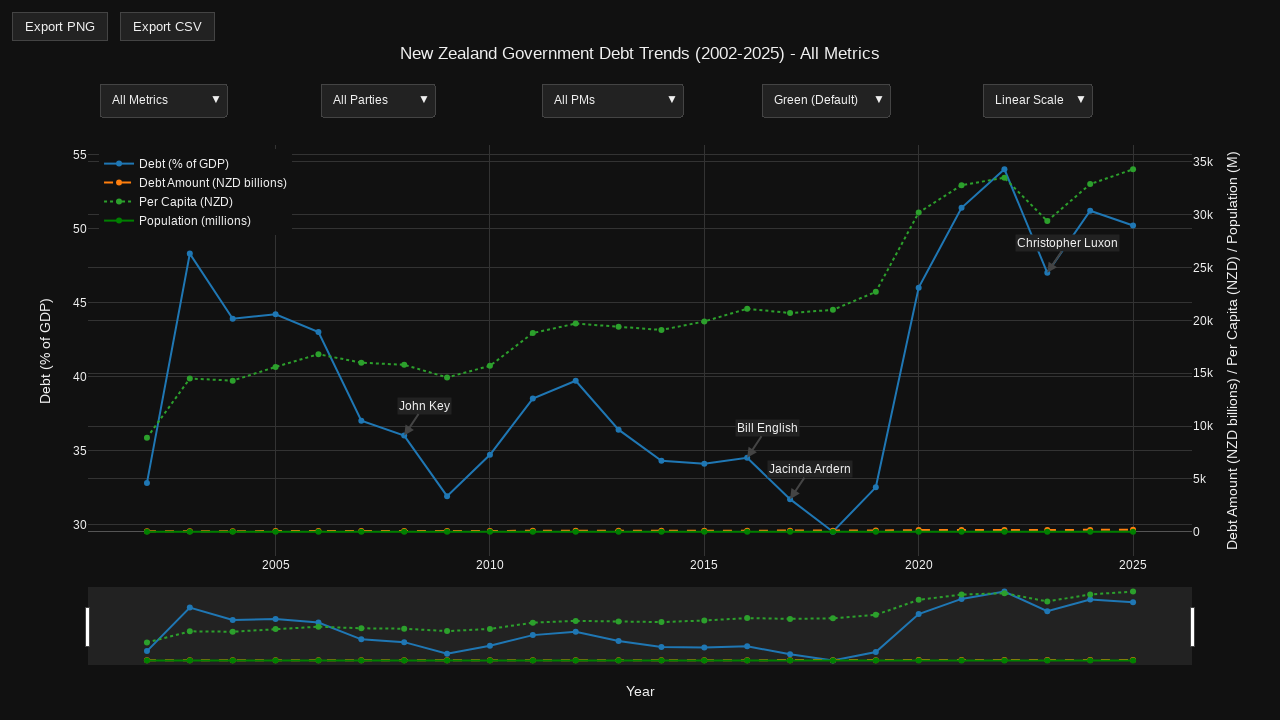

Plot container became visible
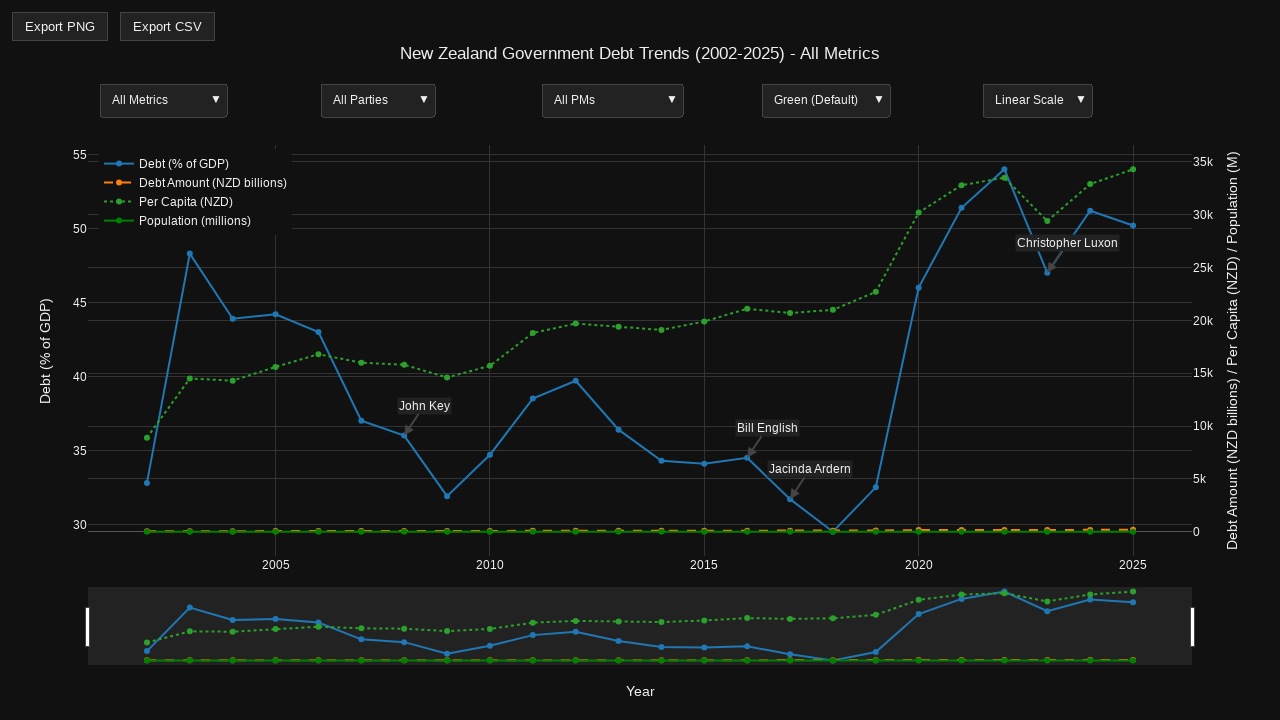

Hovered over plot area to reveal controls at (640, 370) on .js-plotly-plot
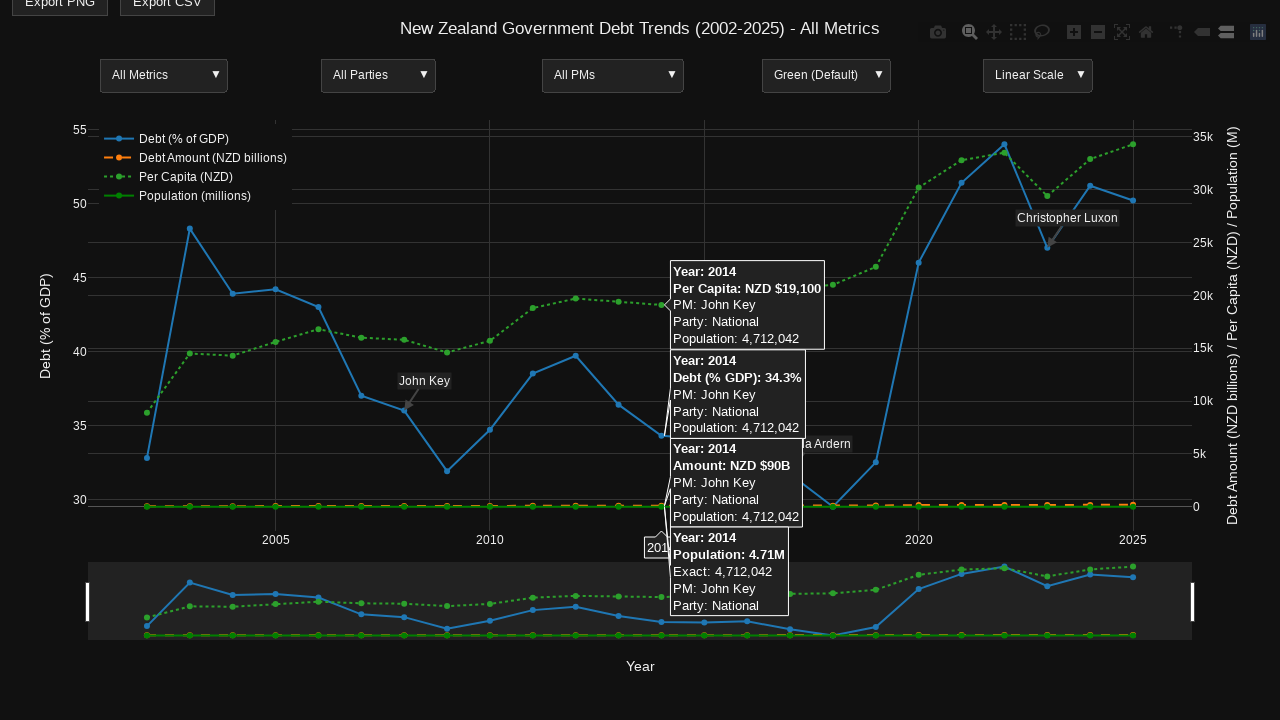

Mode bar appeared
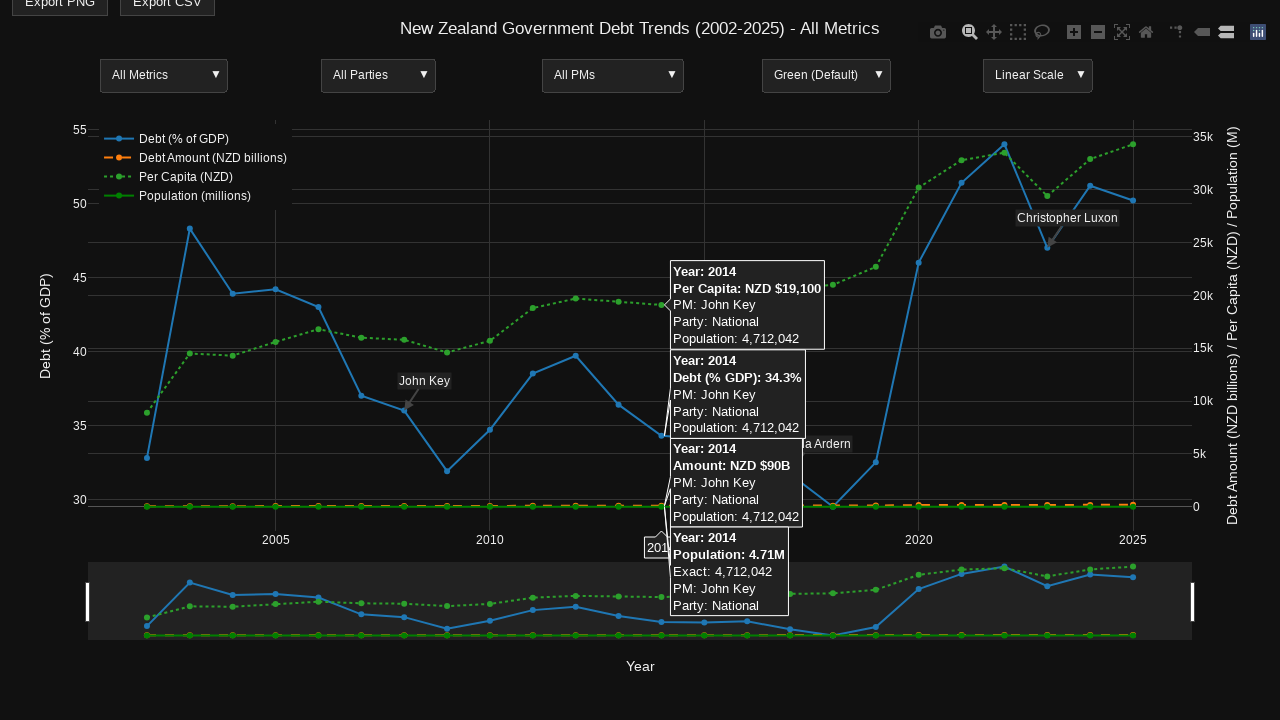

Zoom button became visible
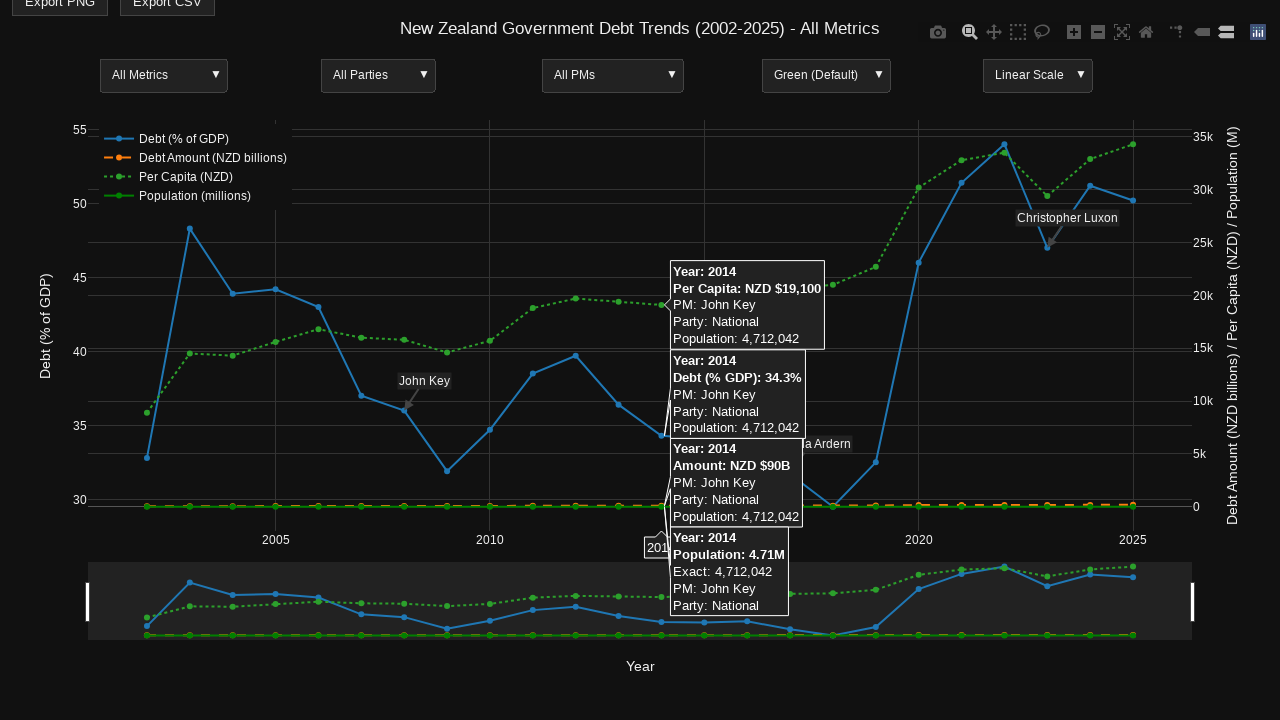

Clicked zoom button at (970, 32) on .modebar-btn[data-attr="dragmode"][data-val="zoom"] >> nth=0
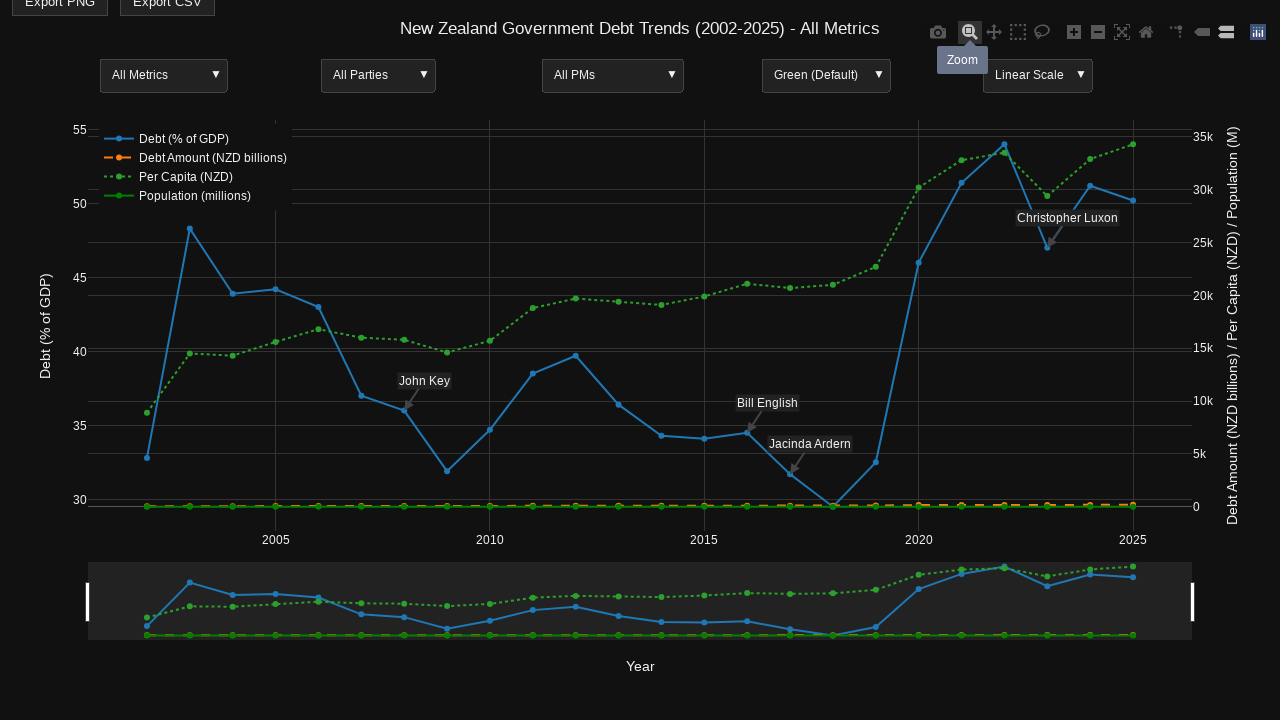

Plot container remained visible after zoom click
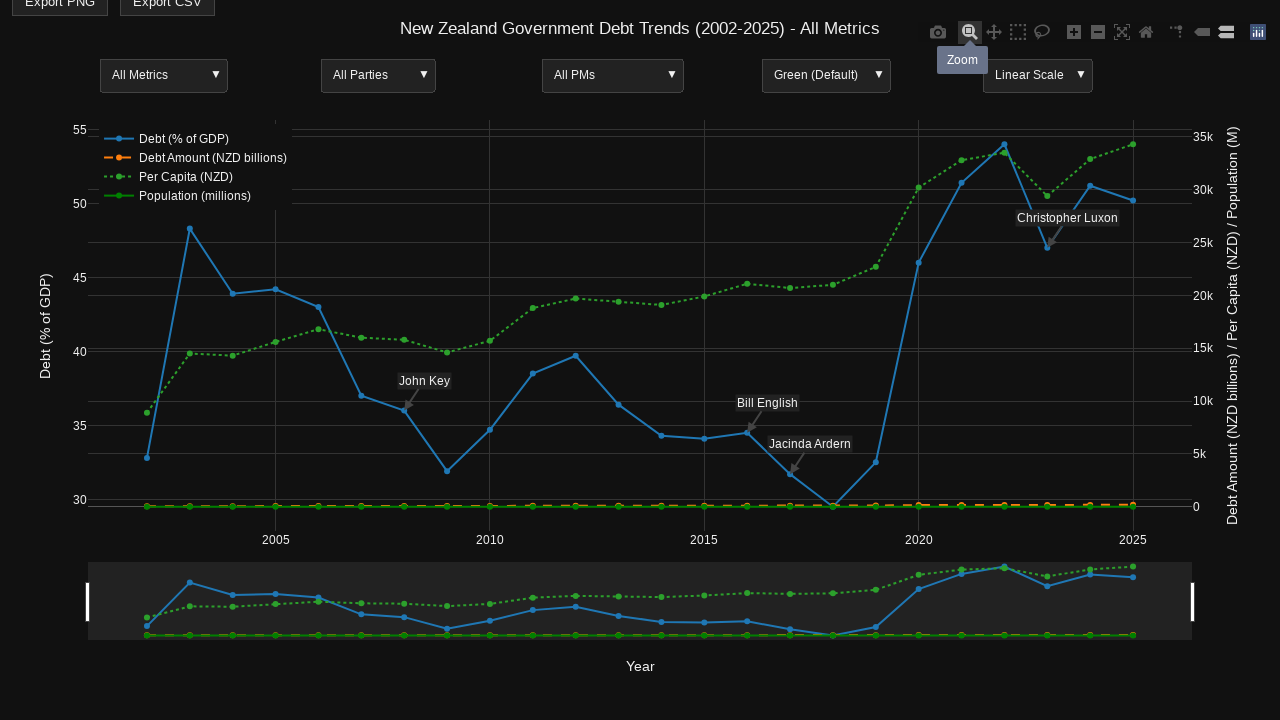

Pan button became visible
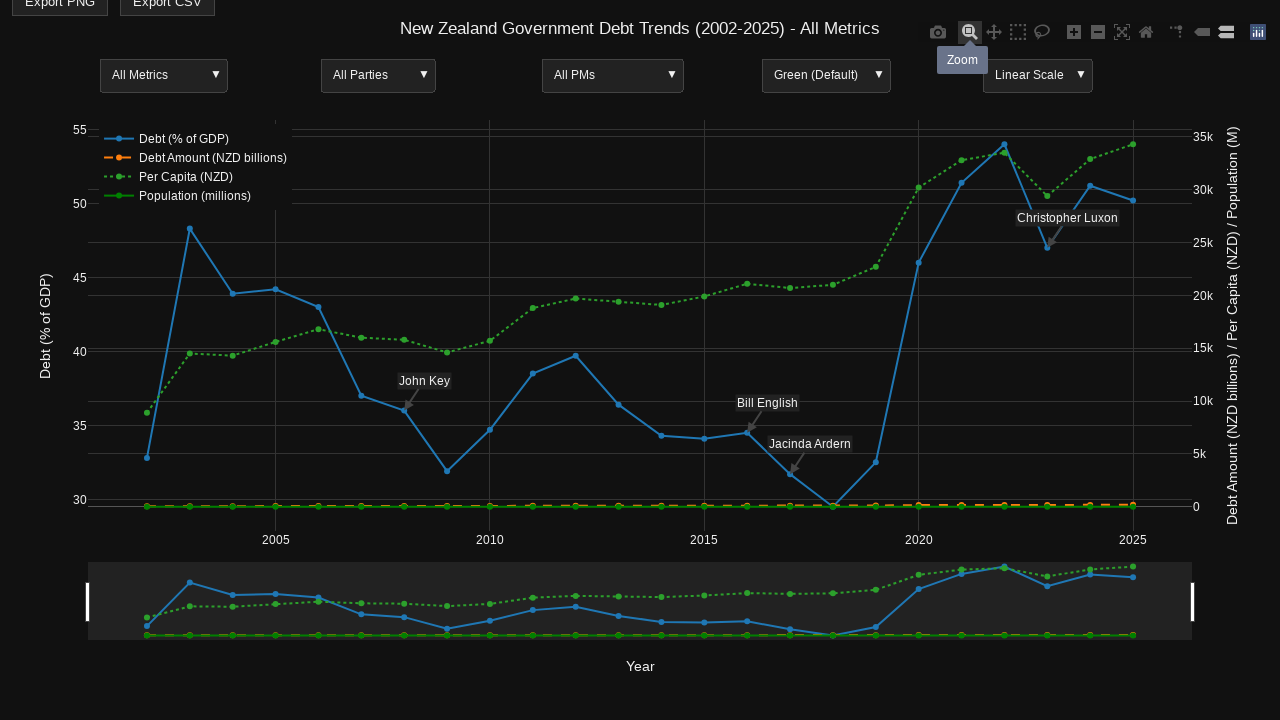

Clicked pan button at (994, 32) on .modebar-btn[data-attr="dragmode"][data-val="pan"] >> nth=0
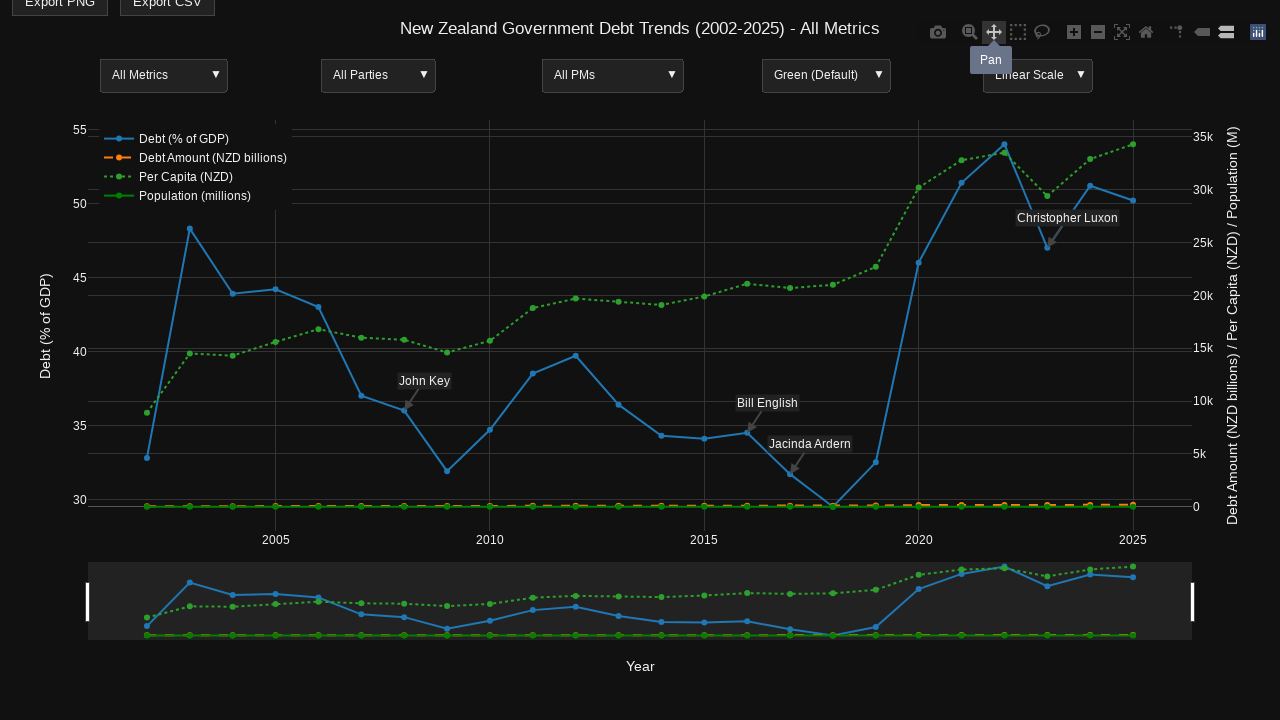

Plot container remained visible after pan click
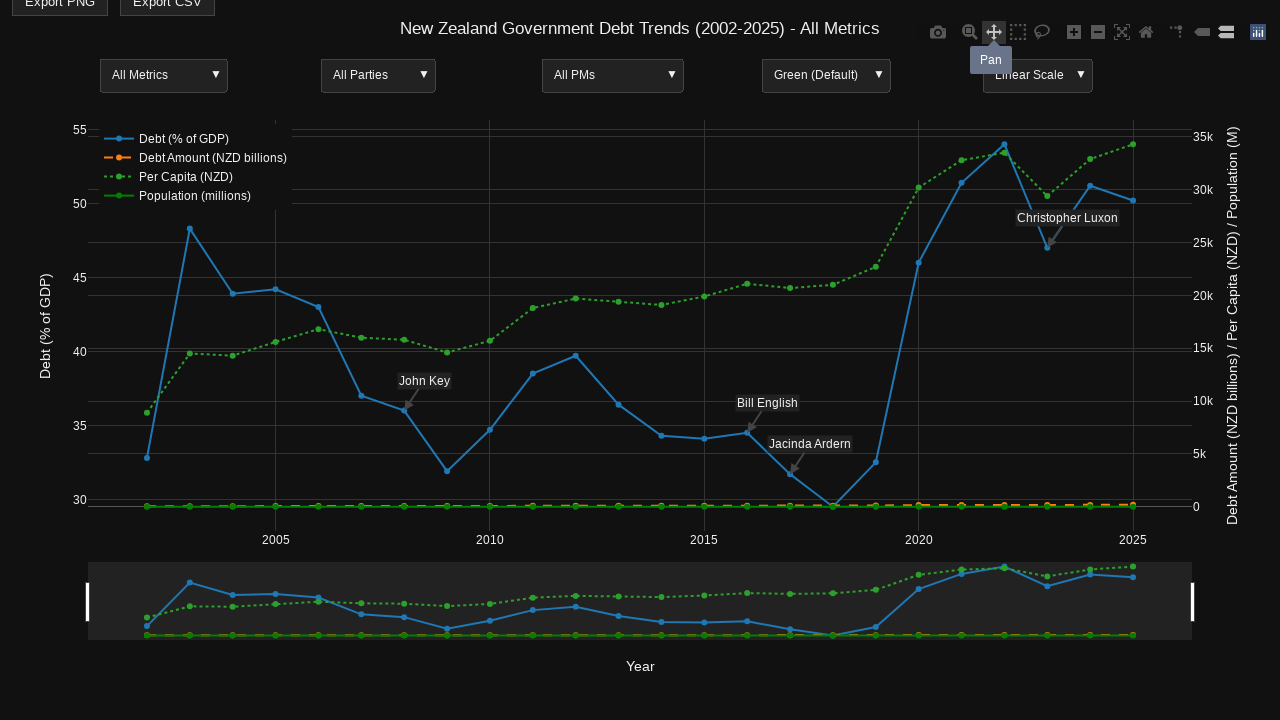

Select button became visible
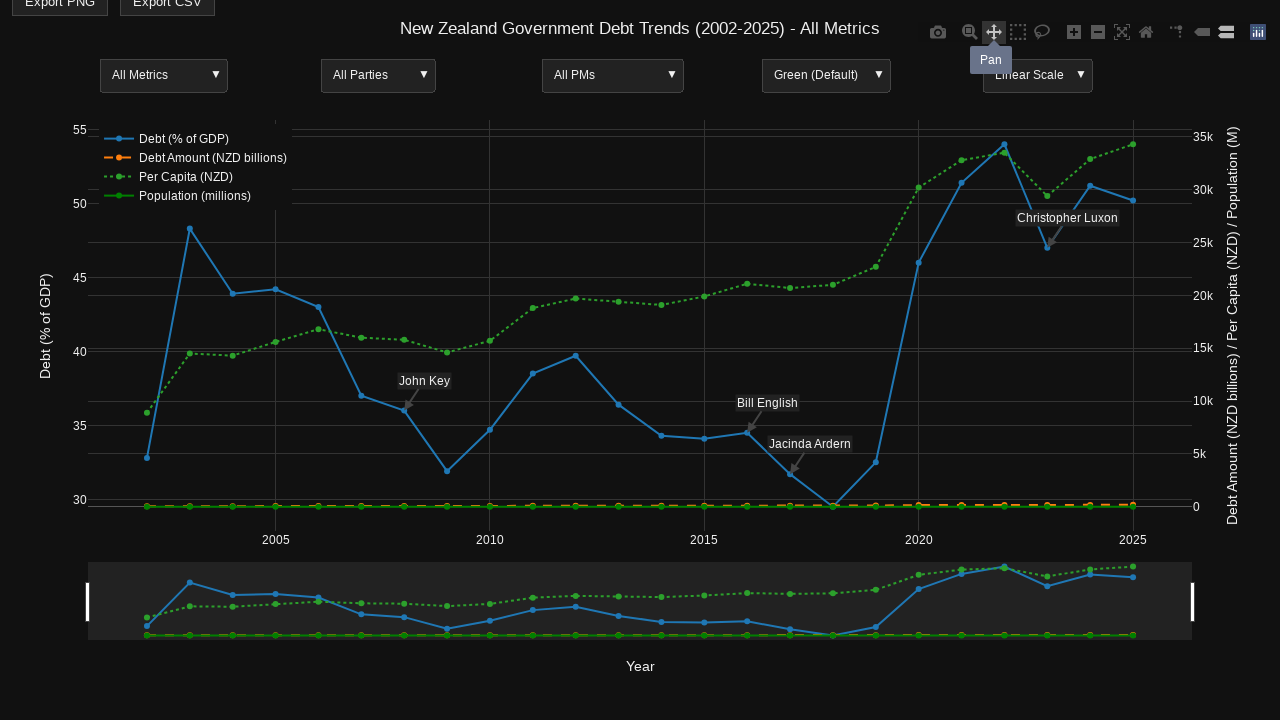

Clicked select button at (1018, 32) on .modebar-btn[data-attr="dragmode"][data-val="select"] >> nth=0
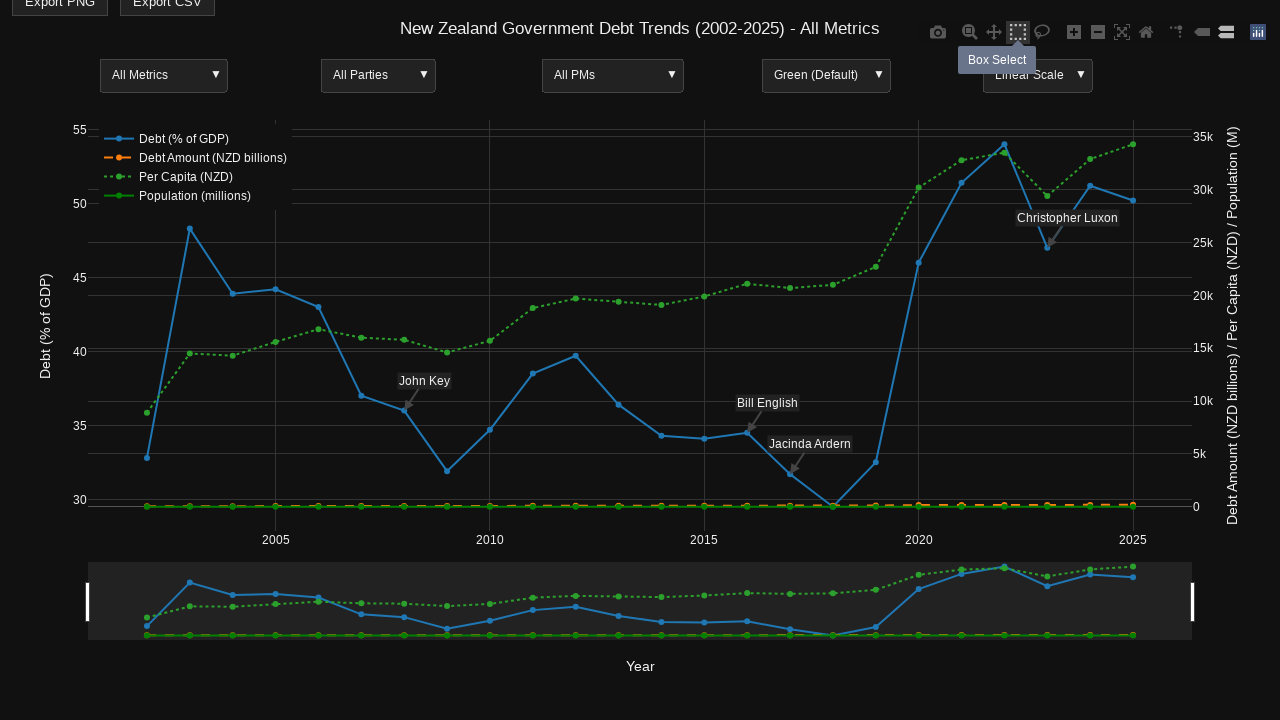

Plot container remained visible after select click
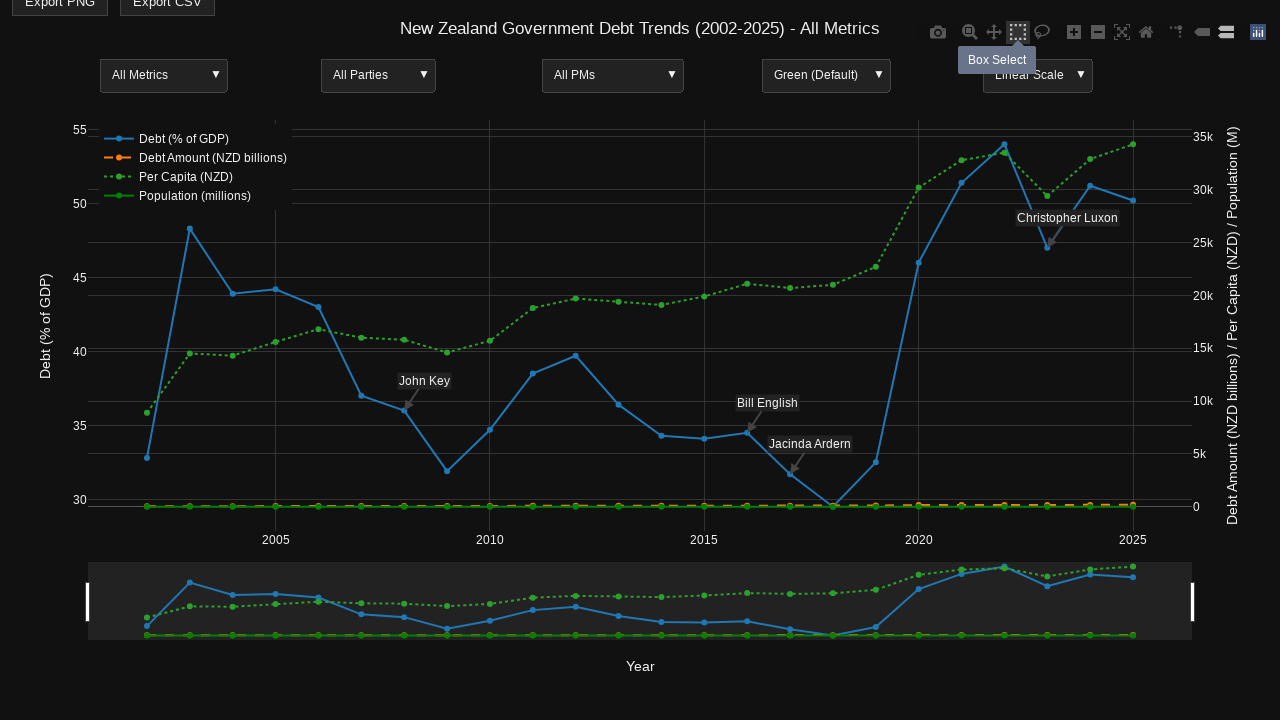

Zoom in button became visible
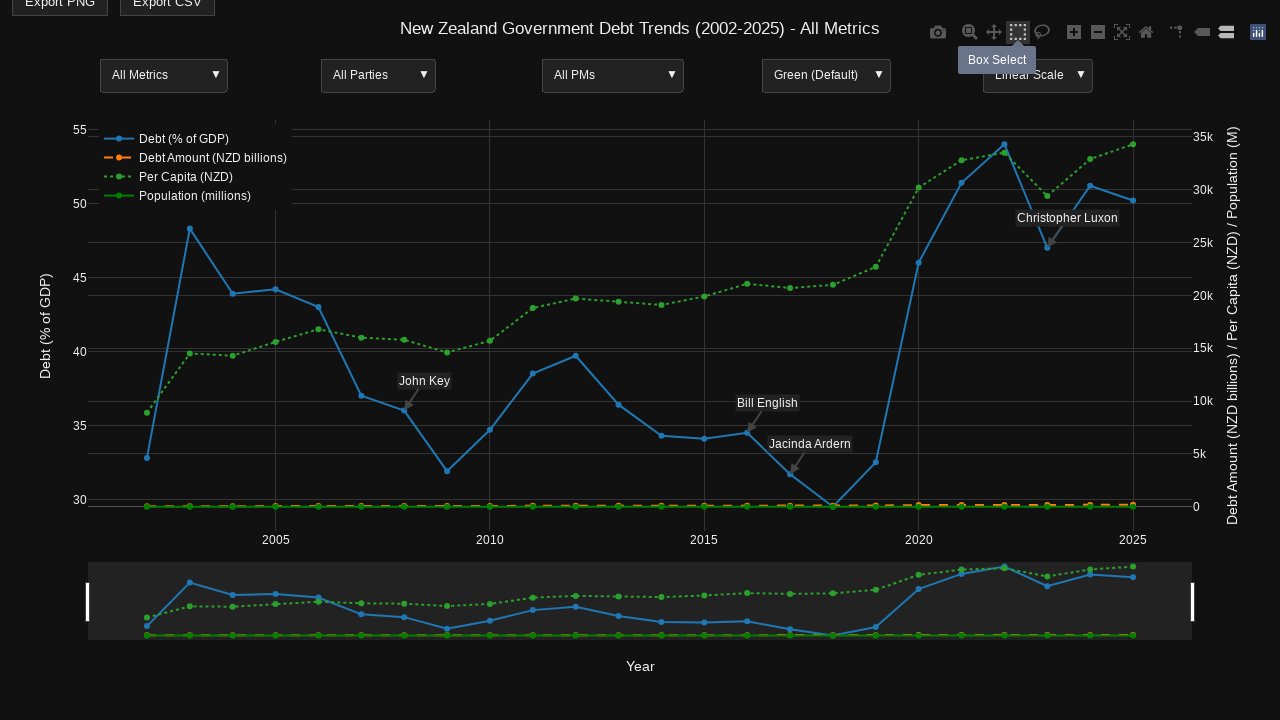

Clicked zoom in button at (1074, 32) on .modebar-btn[data-attr="zoom"][data-val="in"] >> nth=0
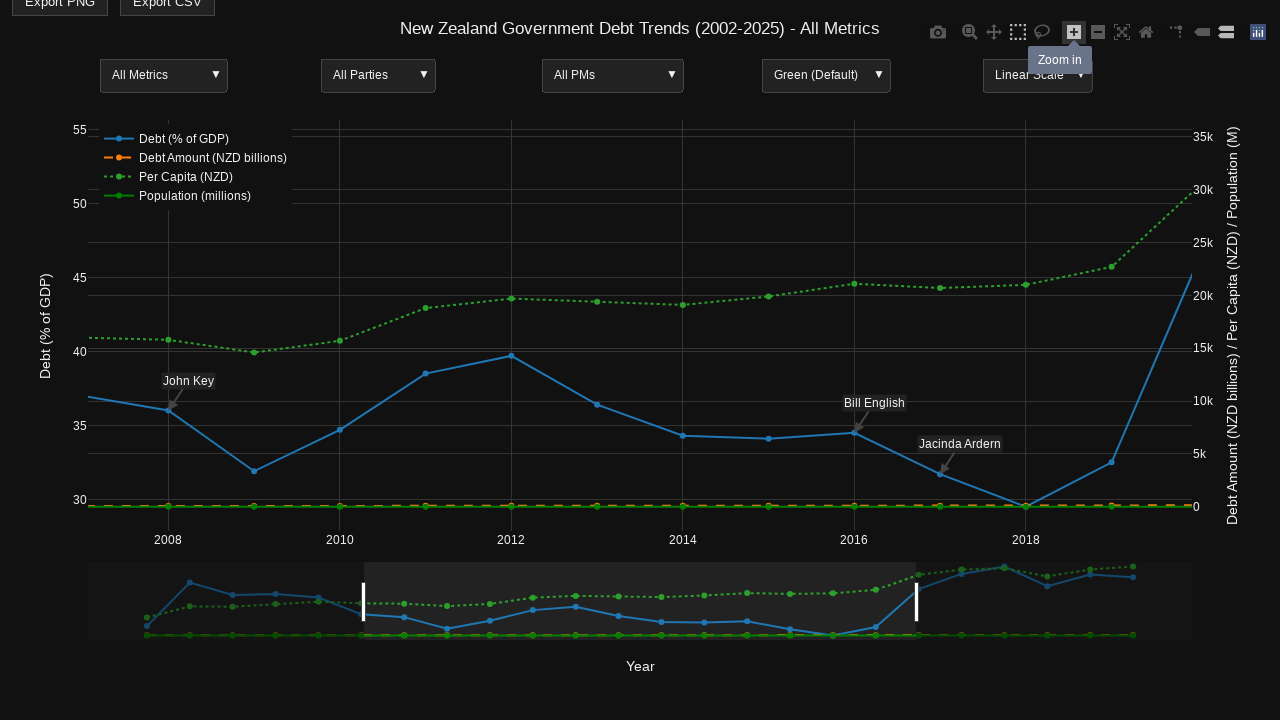

Plot container remained visible after zoom in click
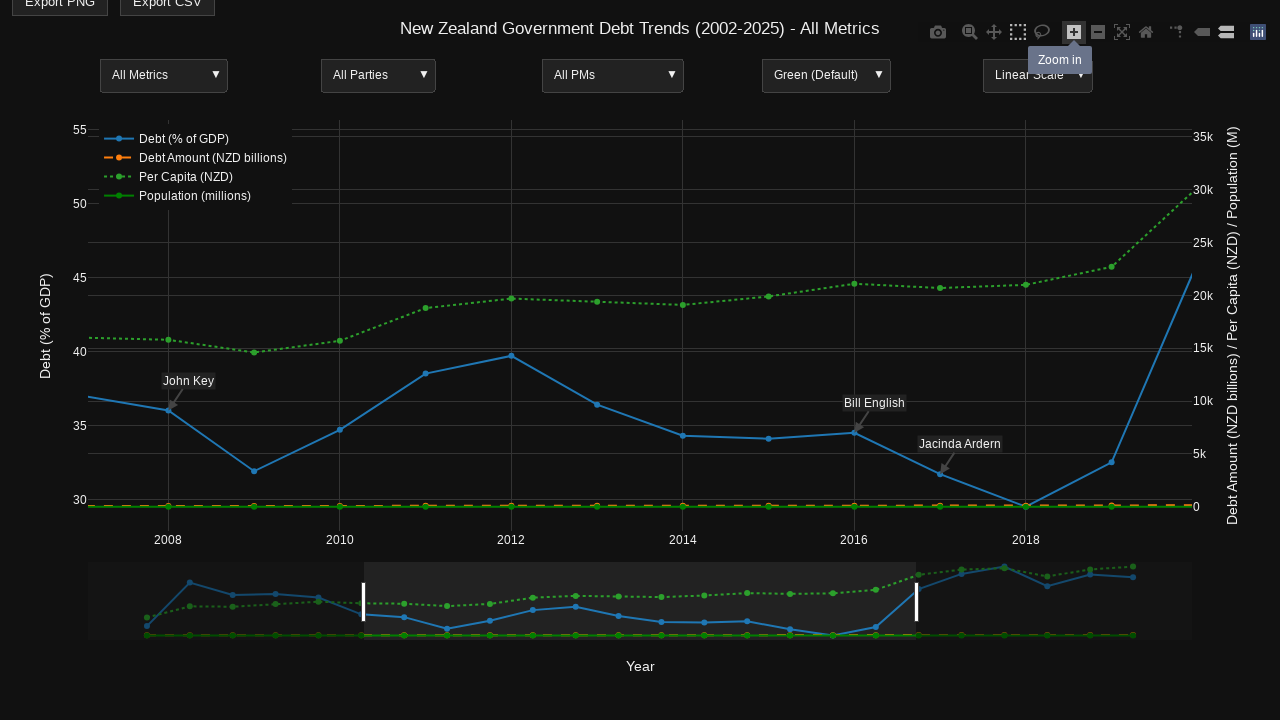

Zoom out button became visible
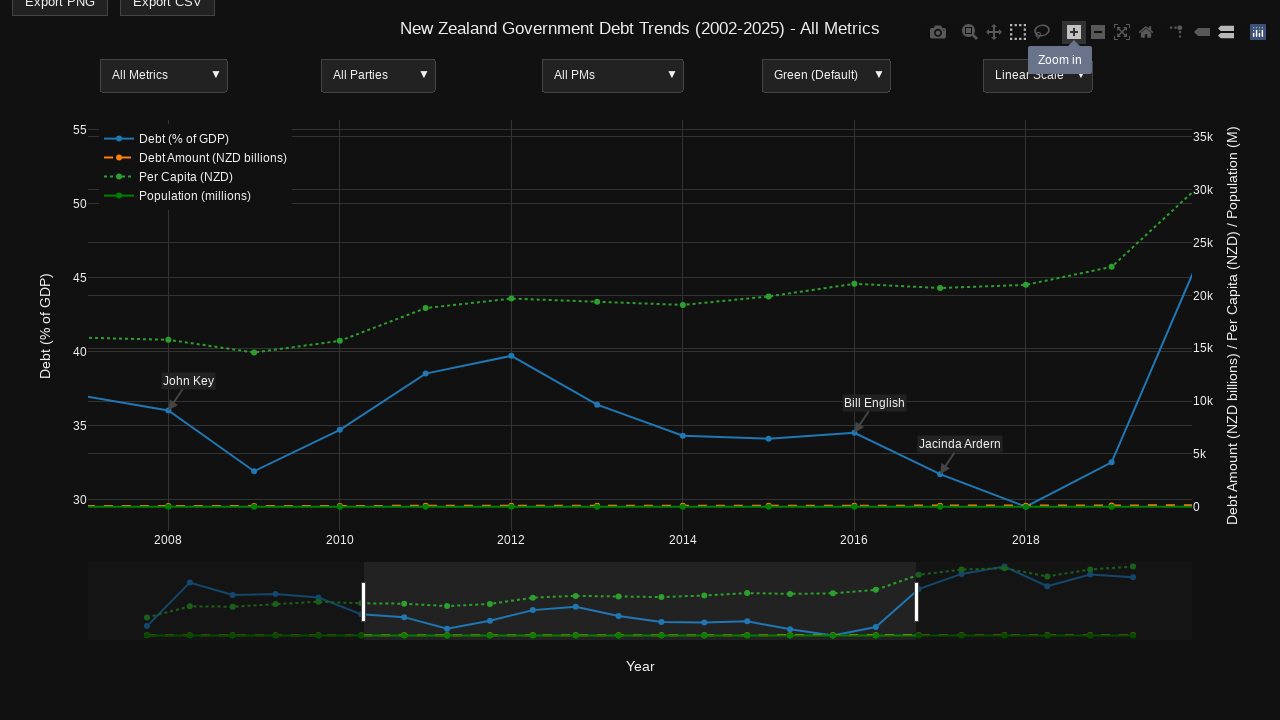

Clicked zoom out button at (1098, 32) on .modebar-btn[data-attr="zoom"][data-val="out"] >> nth=0
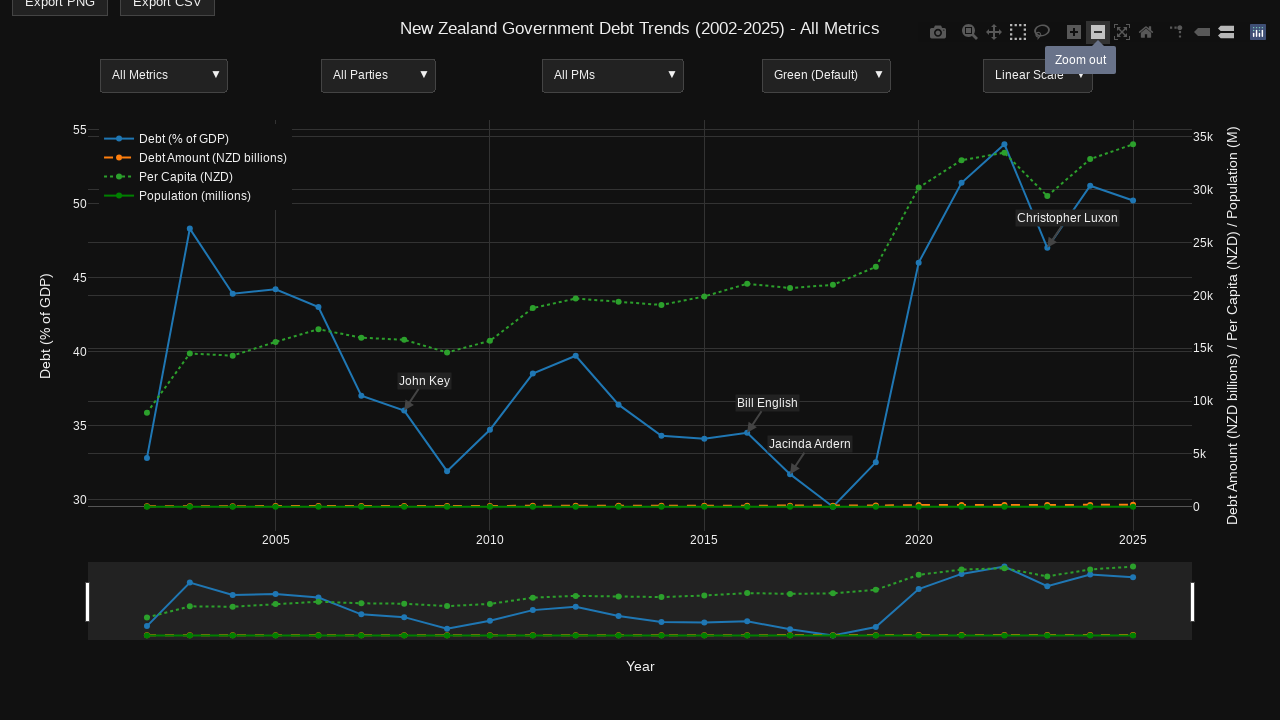

Plot container remained visible after zoom out click
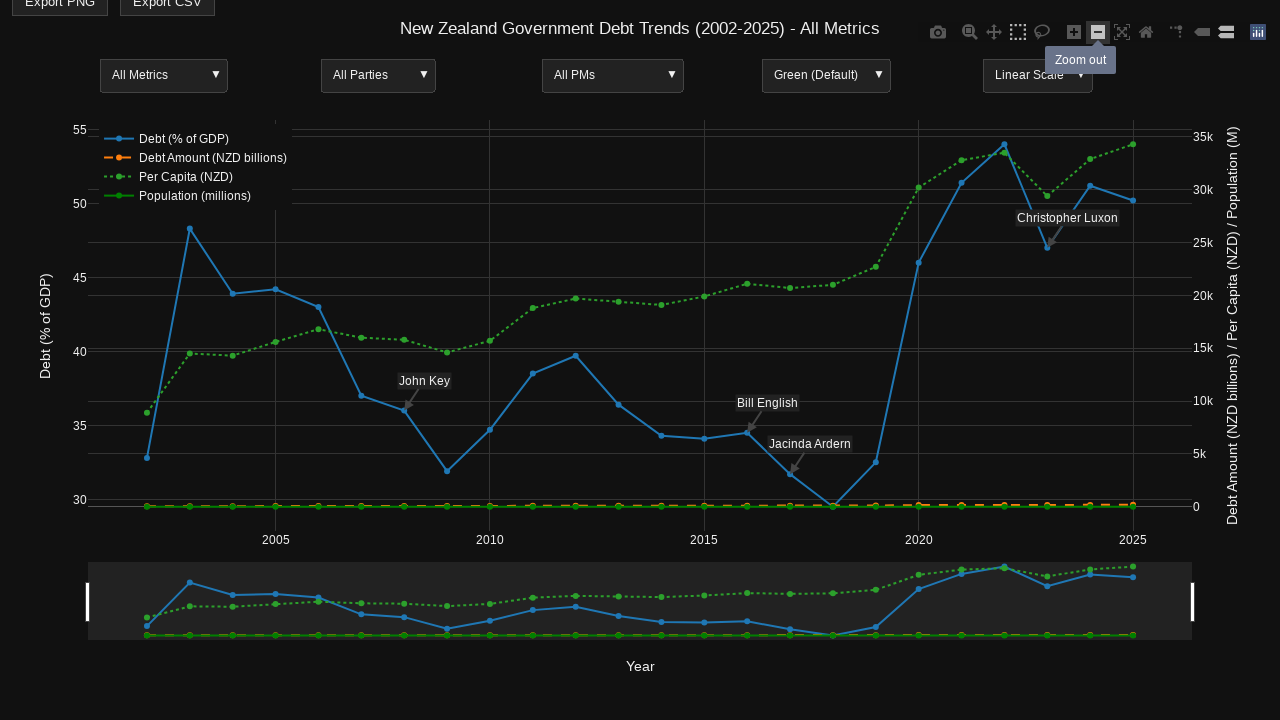

Reset button became visible
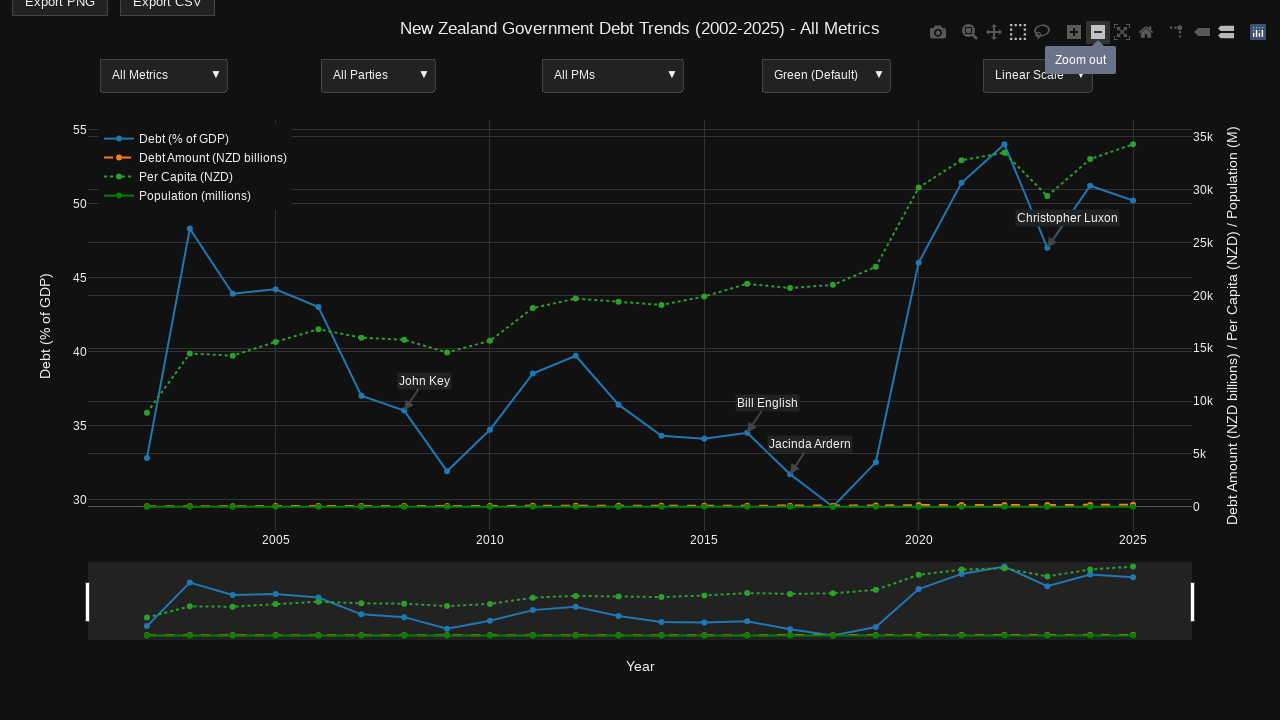

Clicked reset button at (1146, 32) on .modebar-btn[data-attr="zoom"][data-val="reset"] >> nth=0
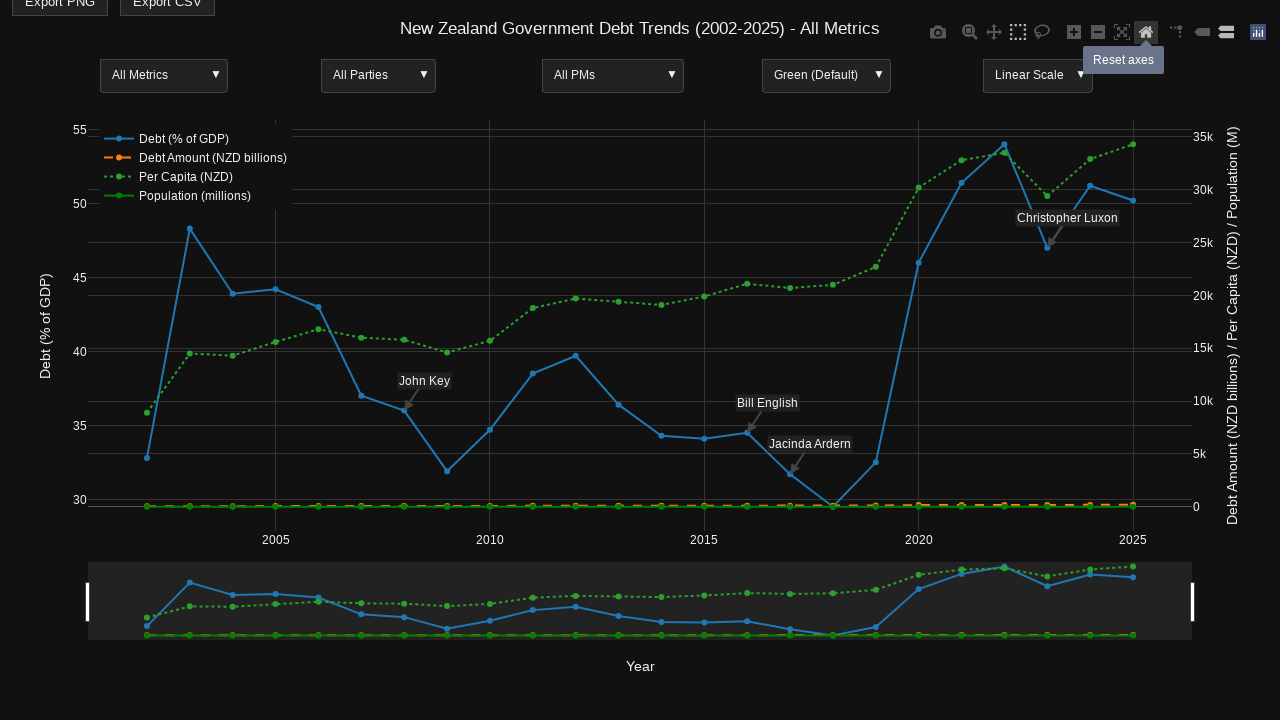

Plot container remained visible after reset click
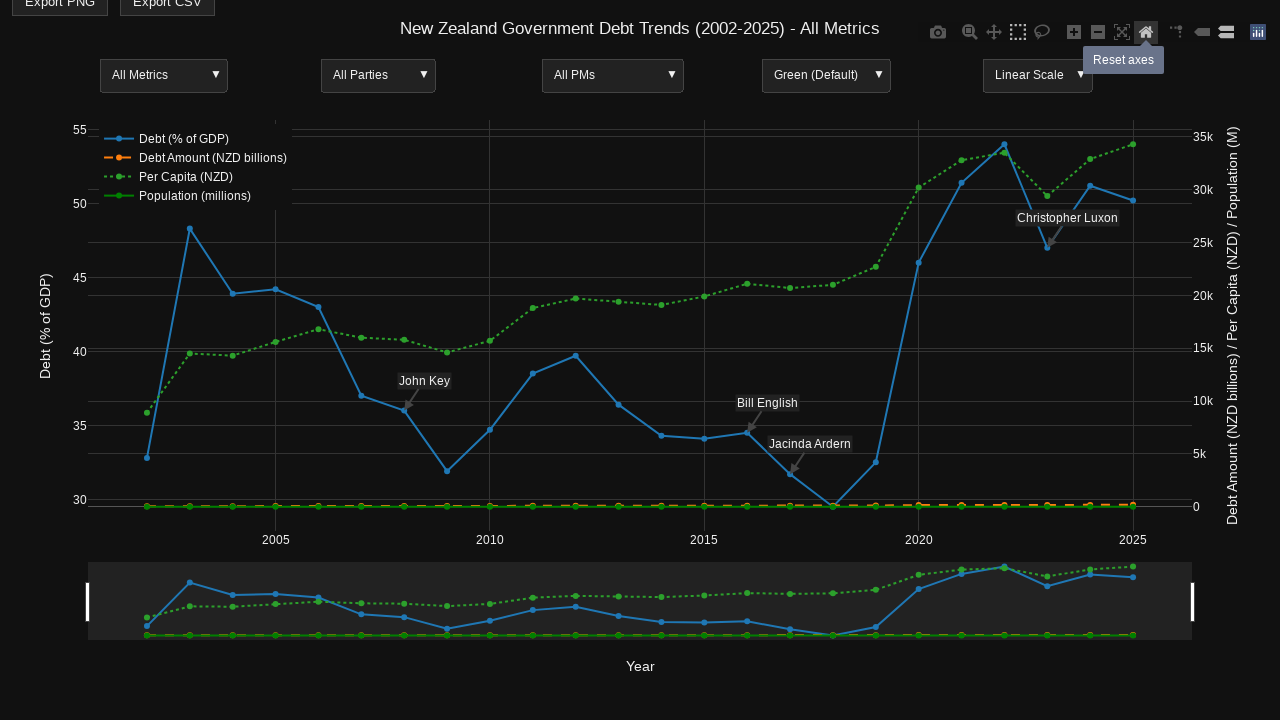

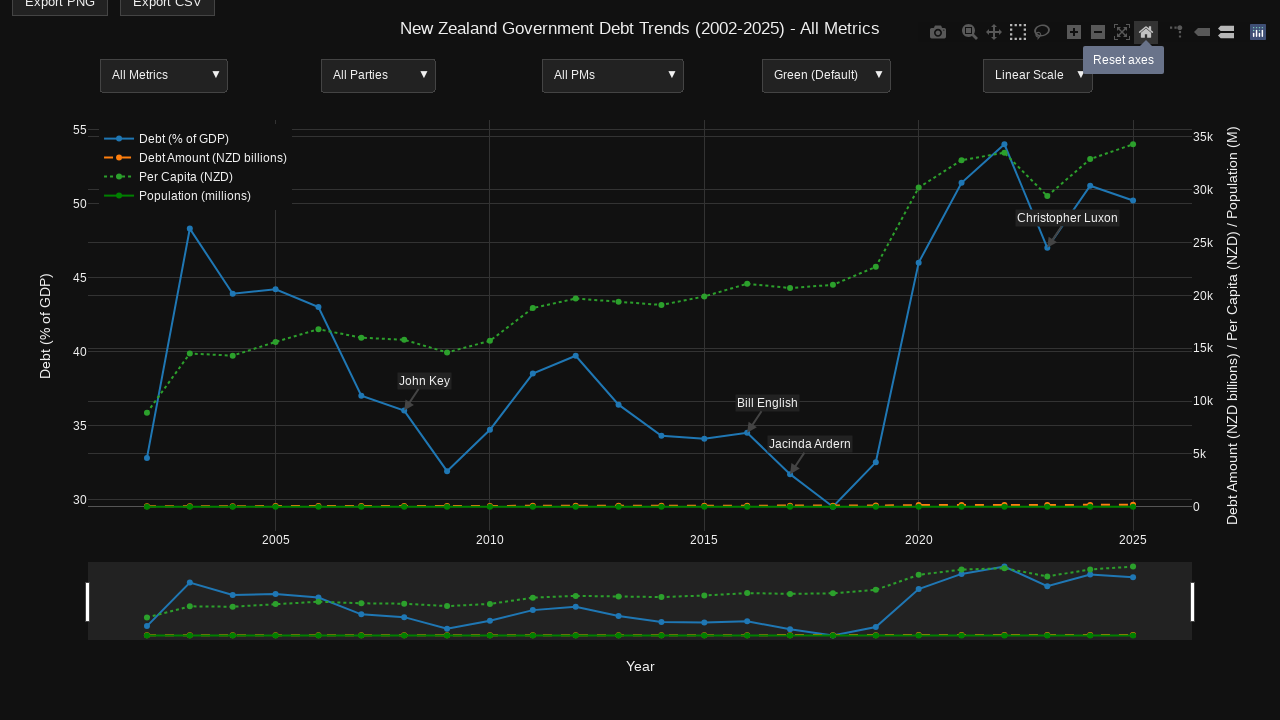